Navigates to example.com, finds the first link element on the page, and clicks it to test basic element handle interaction.

Starting URL: https://example.com

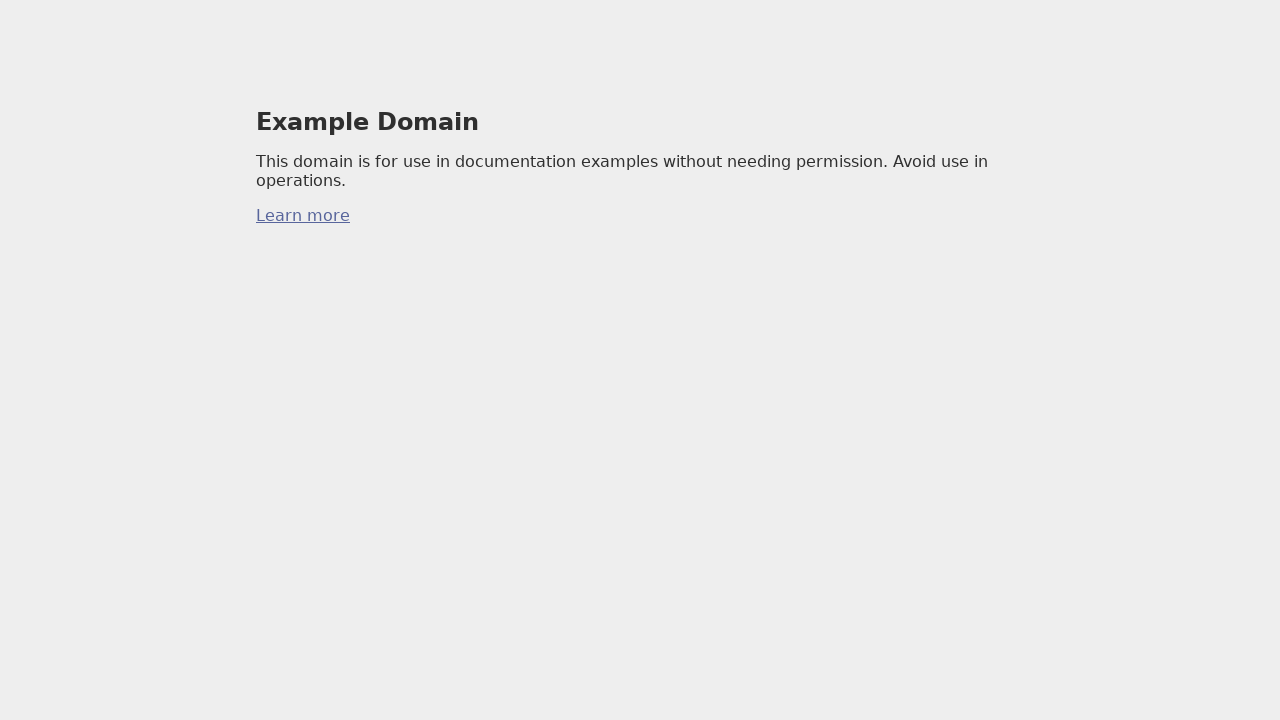

Located the first link element on the page
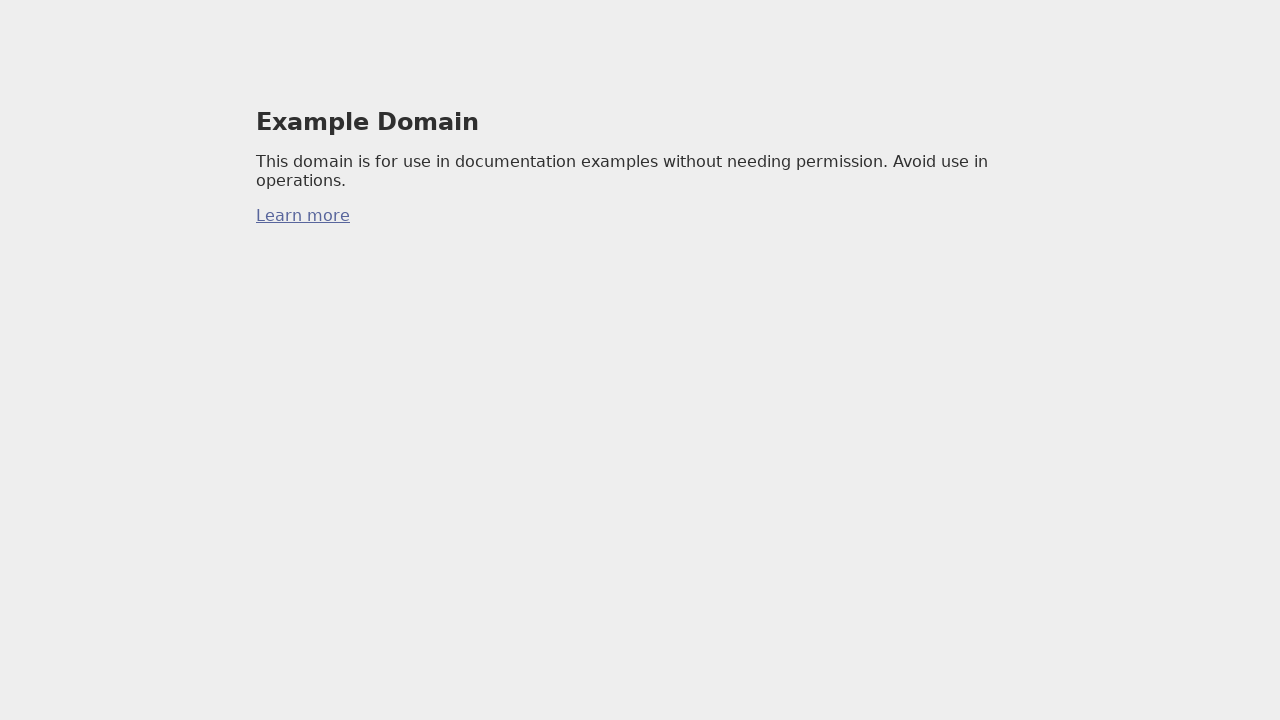

Clicked the first link element
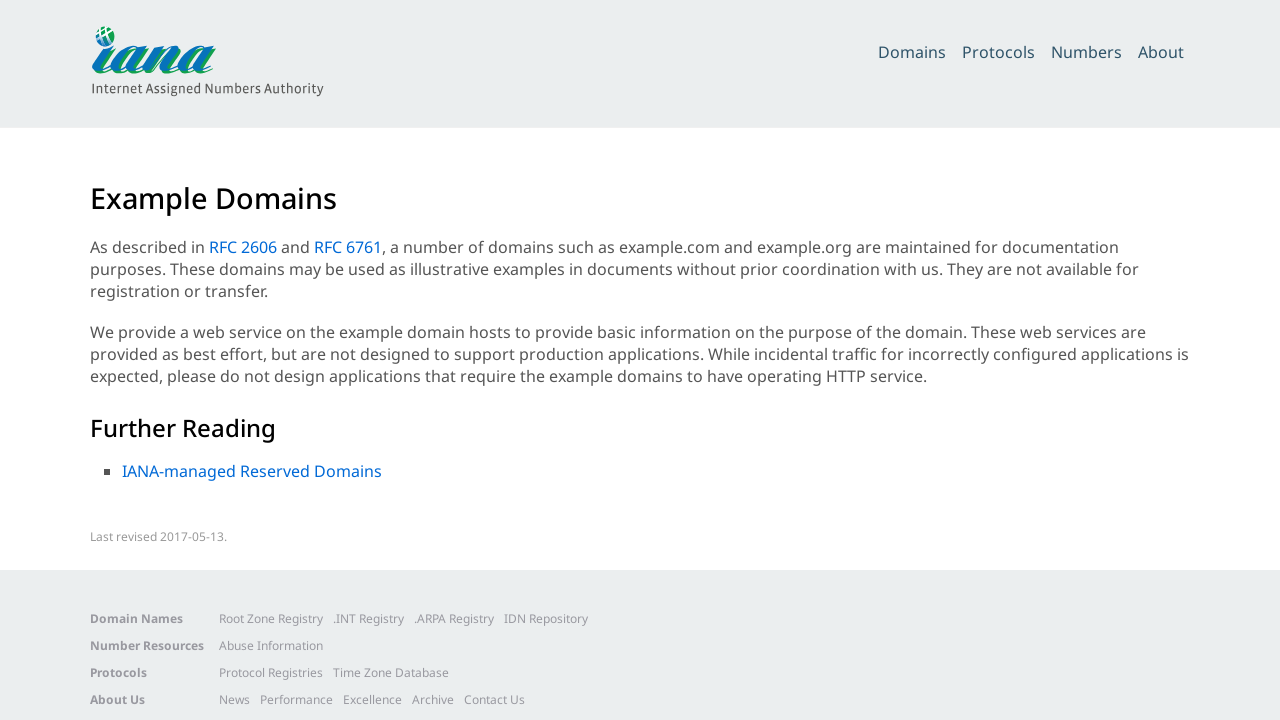

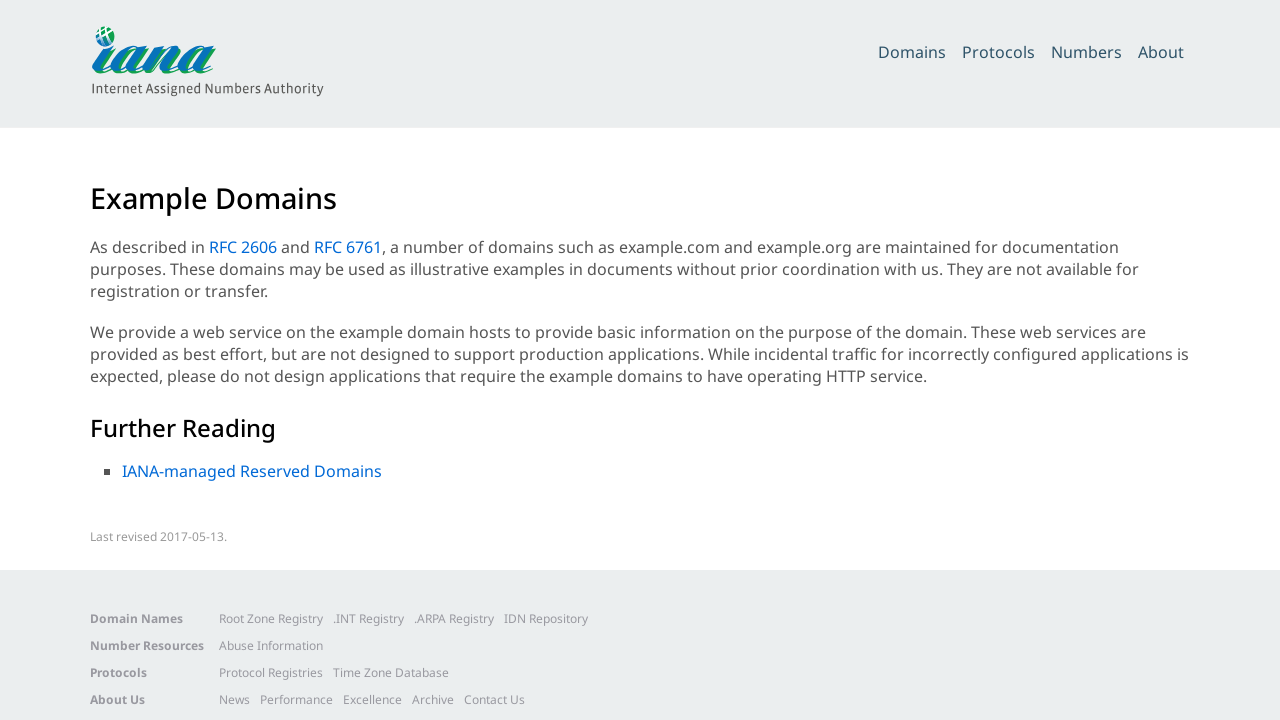